Tests that Clear completed button is hidden when no items are completed

Starting URL: https://demo.playwright.dev/todomvc

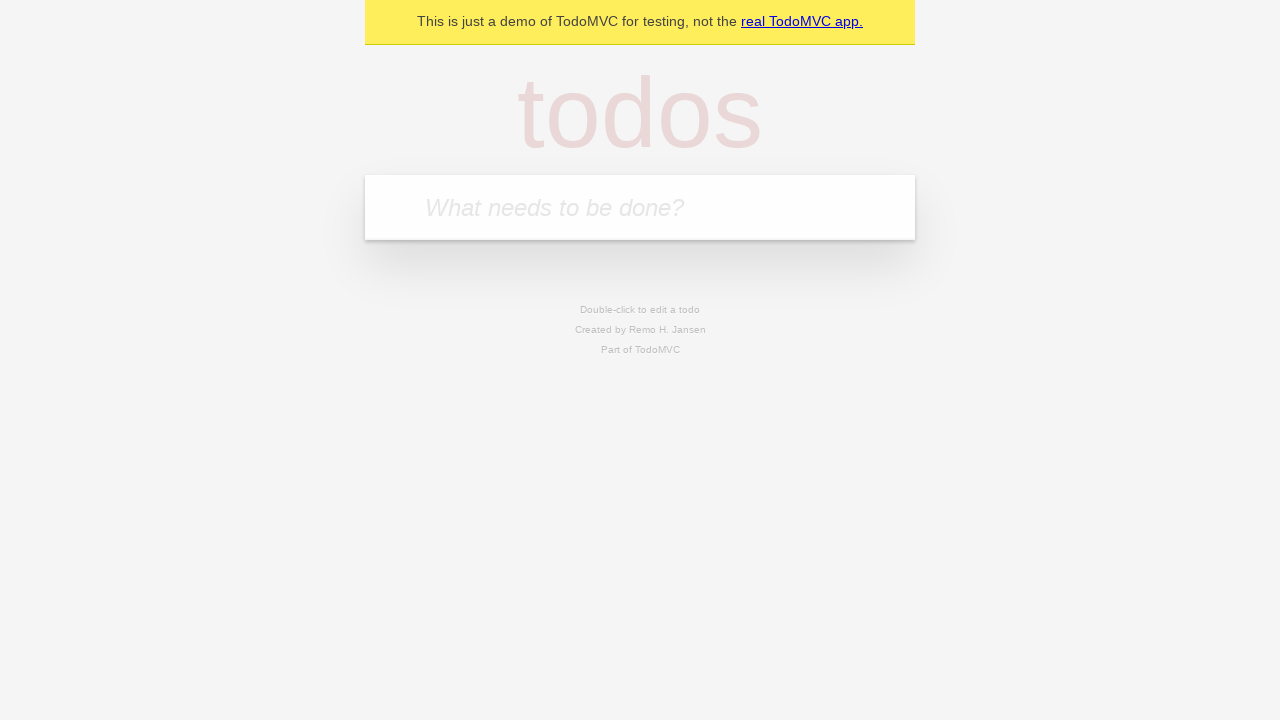

Filled todo input with 'buy some cheese' on internal:attr=[placeholder="What needs to be done?"i]
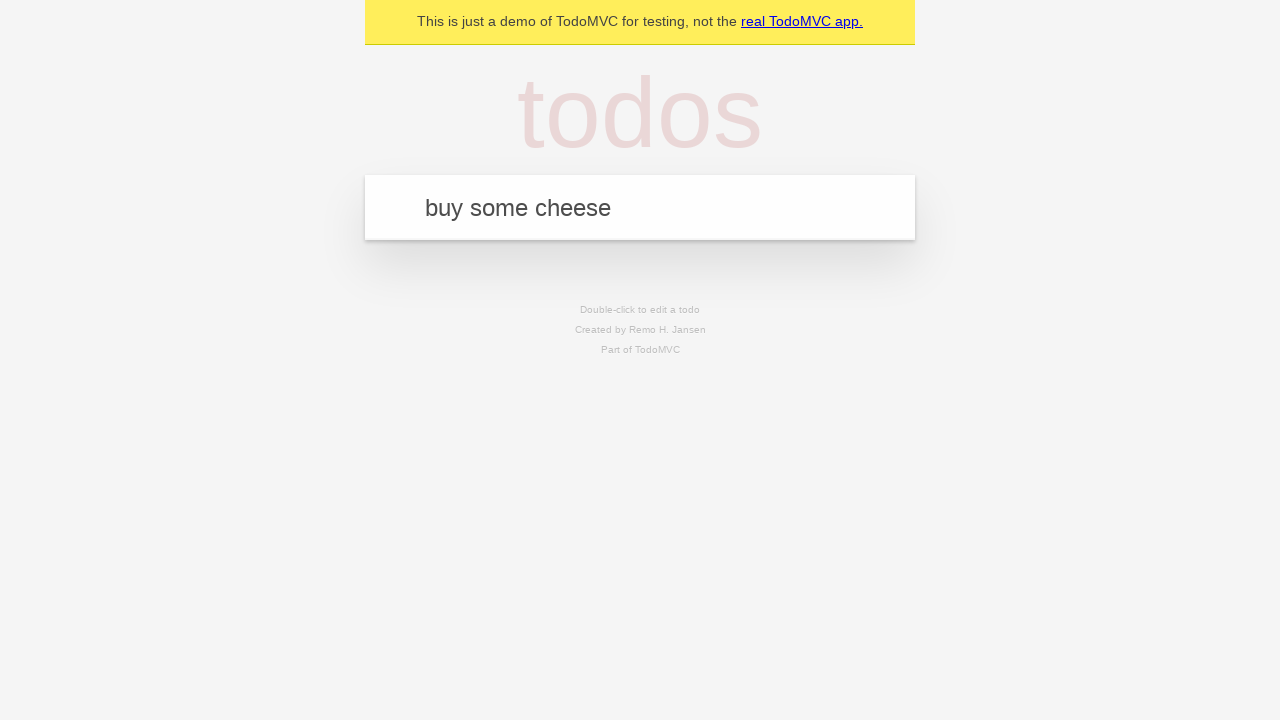

Pressed Enter to add todo 'buy some cheese' on internal:attr=[placeholder="What needs to be done?"i]
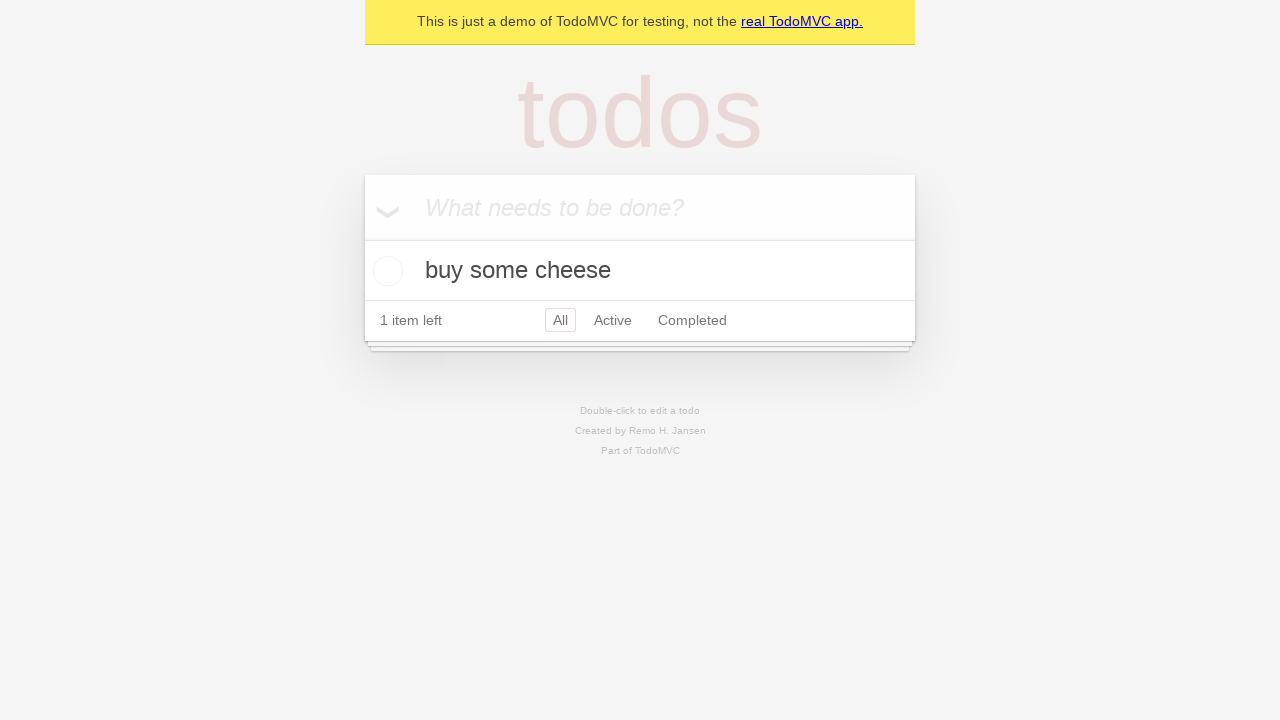

Filled todo input with 'feed the cat' on internal:attr=[placeholder="What needs to be done?"i]
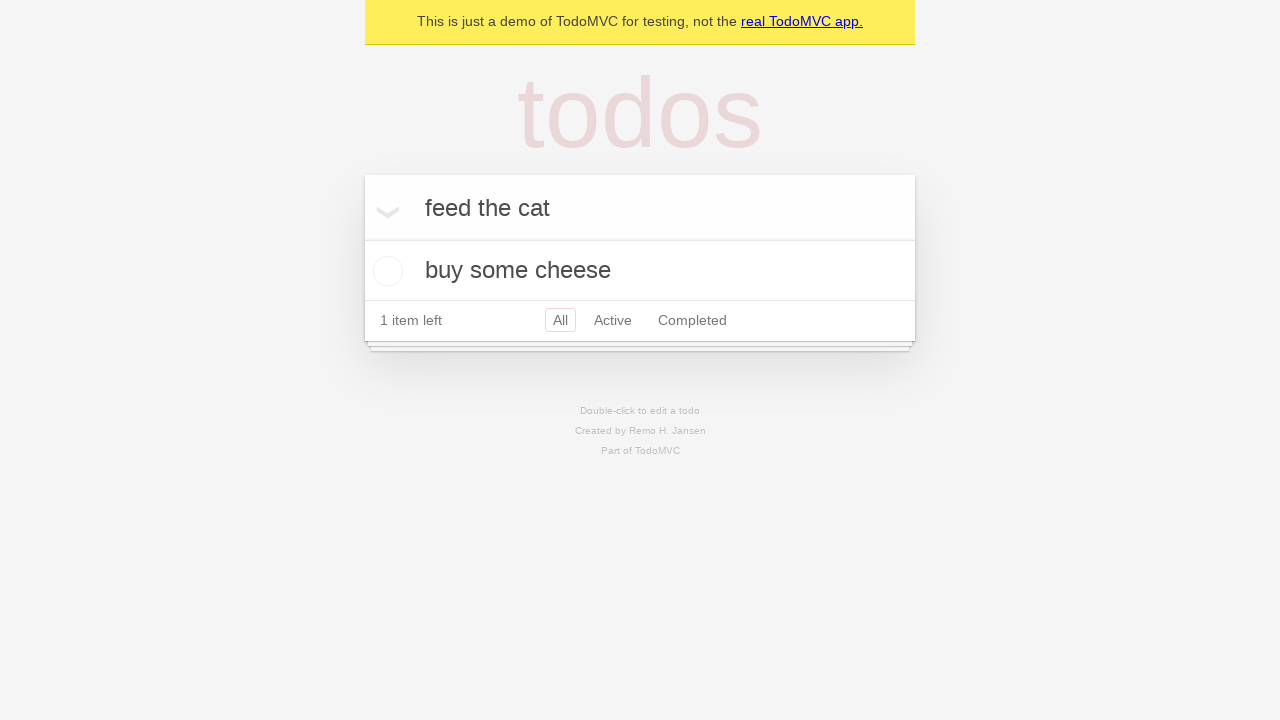

Pressed Enter to add todo 'feed the cat' on internal:attr=[placeholder="What needs to be done?"i]
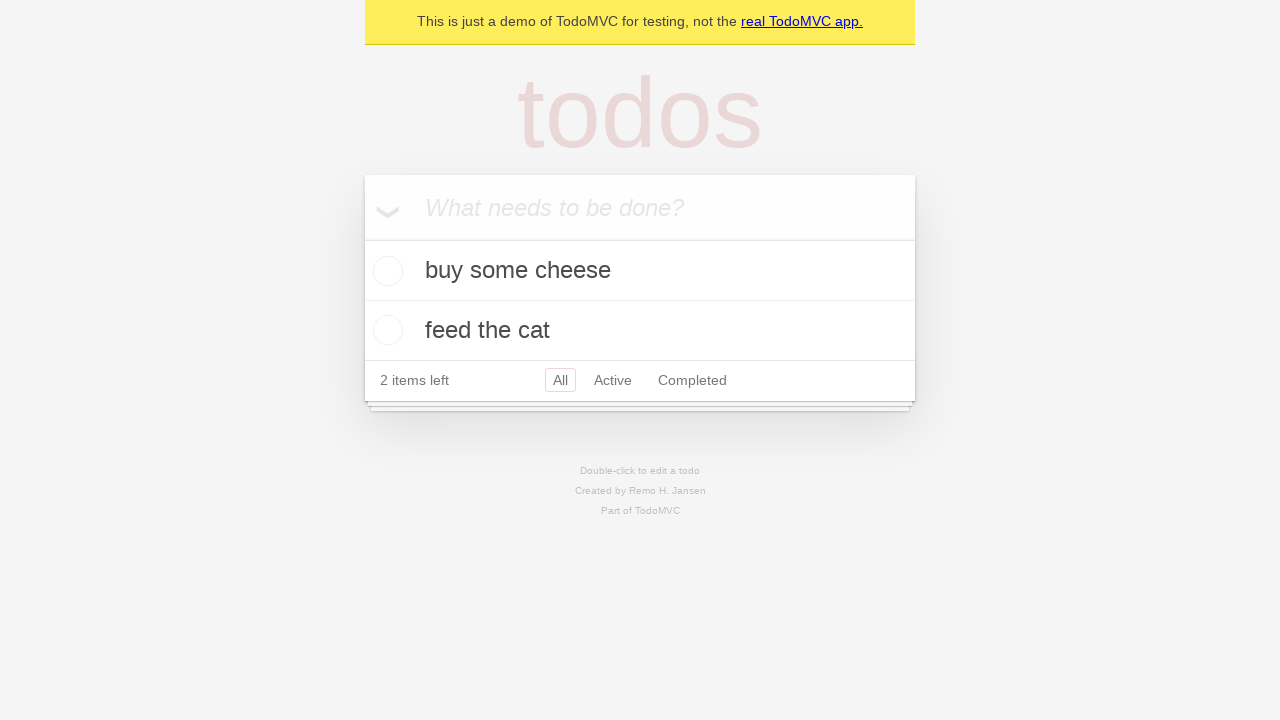

Filled todo input with 'book a doctors appointment' on internal:attr=[placeholder="What needs to be done?"i]
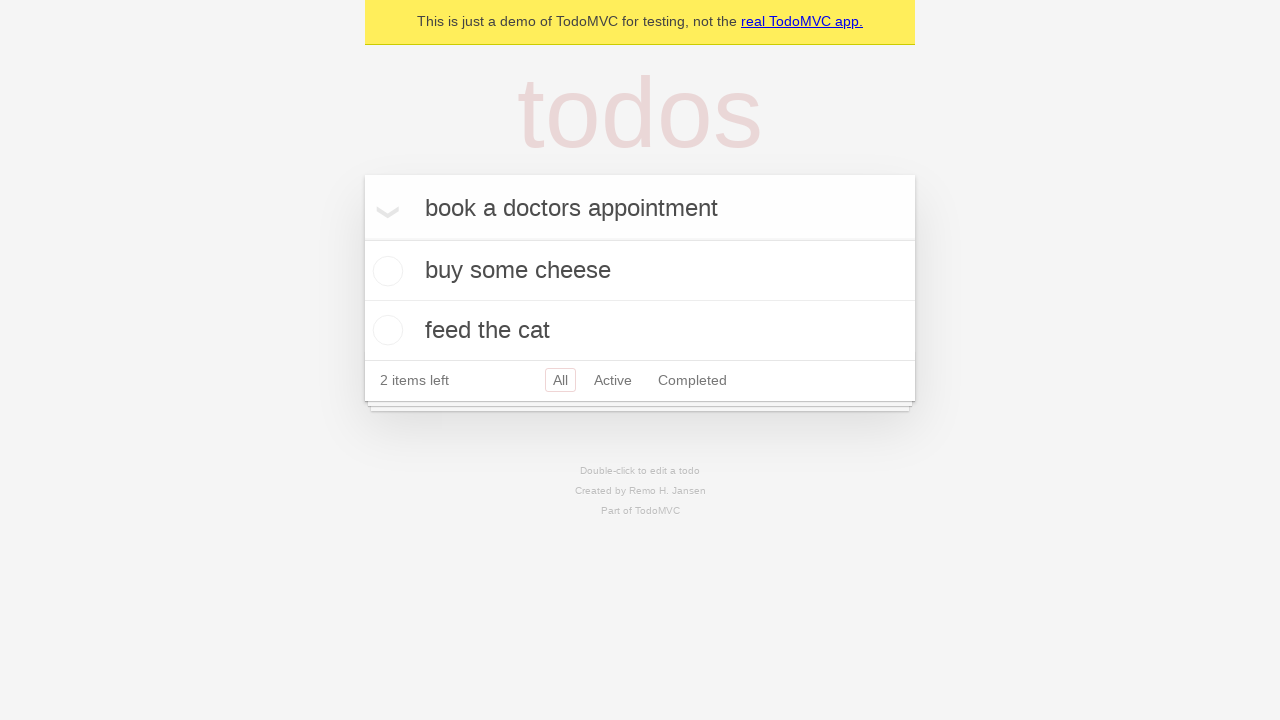

Pressed Enter to add todo 'book a doctors appointment' on internal:attr=[placeholder="What needs to be done?"i]
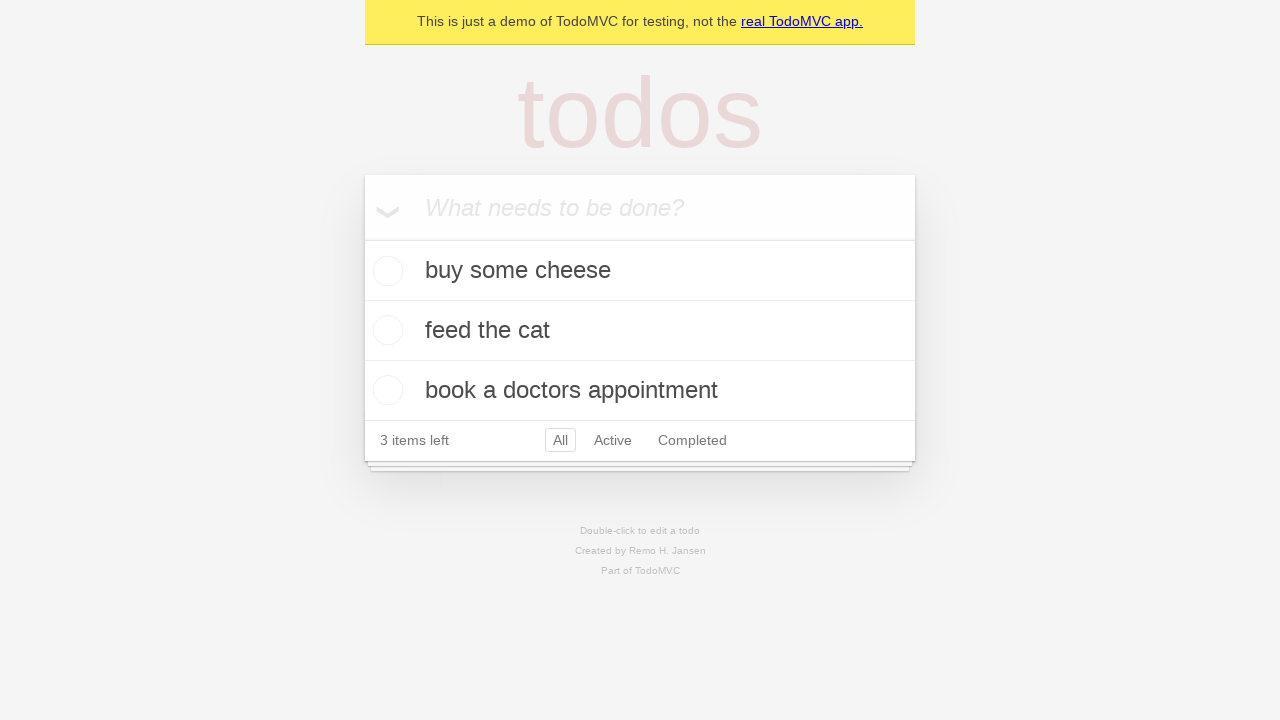

Checked the first todo item as completed at (385, 271) on .todo-list li .toggle >> nth=0
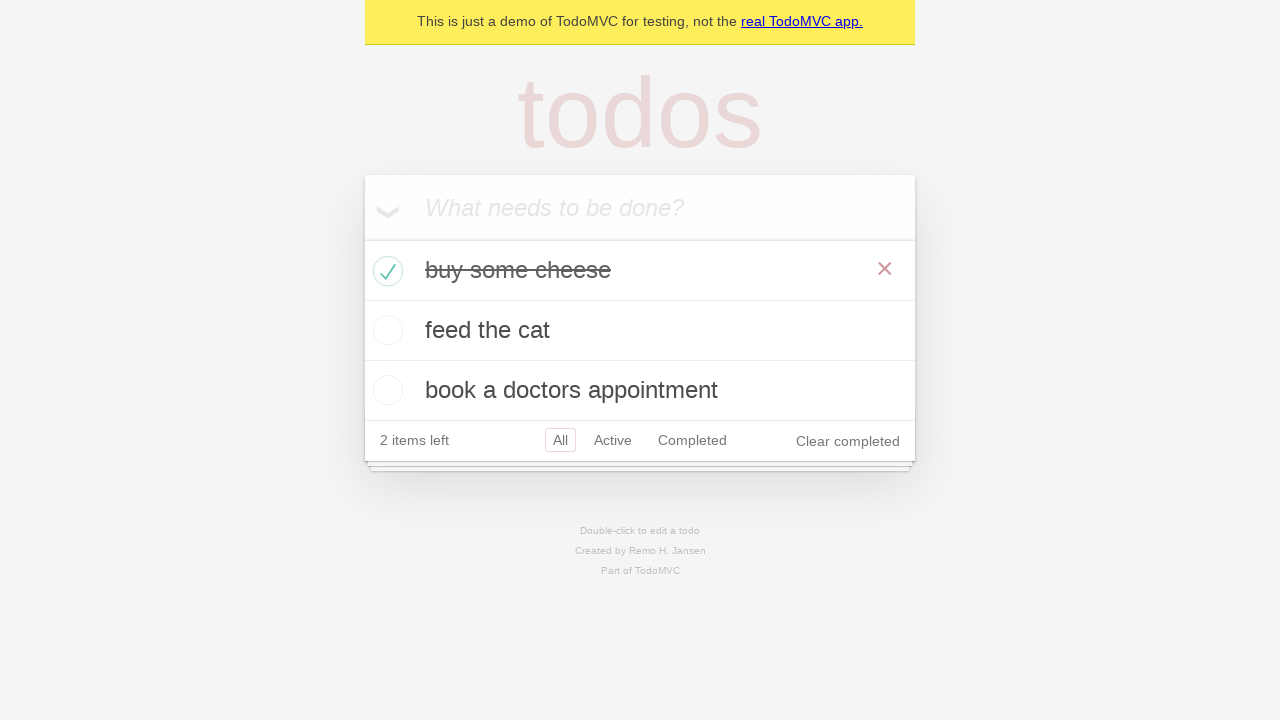

Clicked 'Clear completed' button to remove completed items at (848, 441) on internal:role=button[name="Clear completed"i]
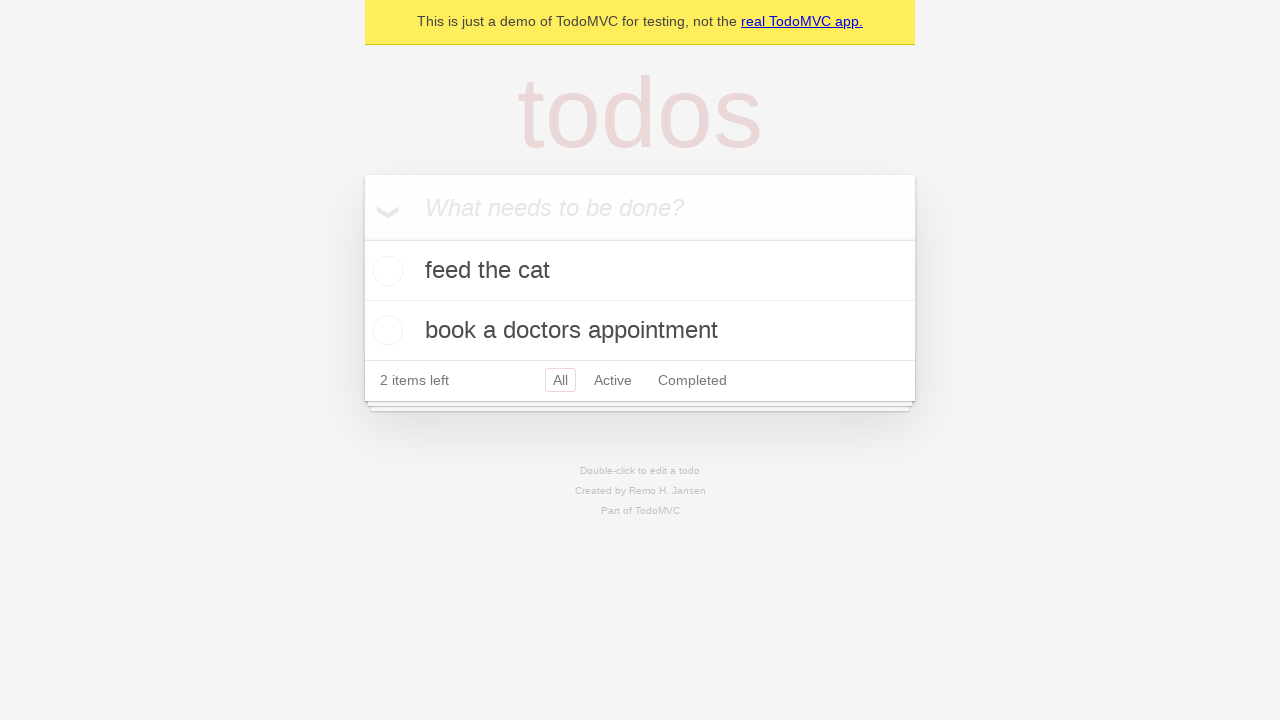

Verified that 'Clear completed' button is now hidden when no items are completed
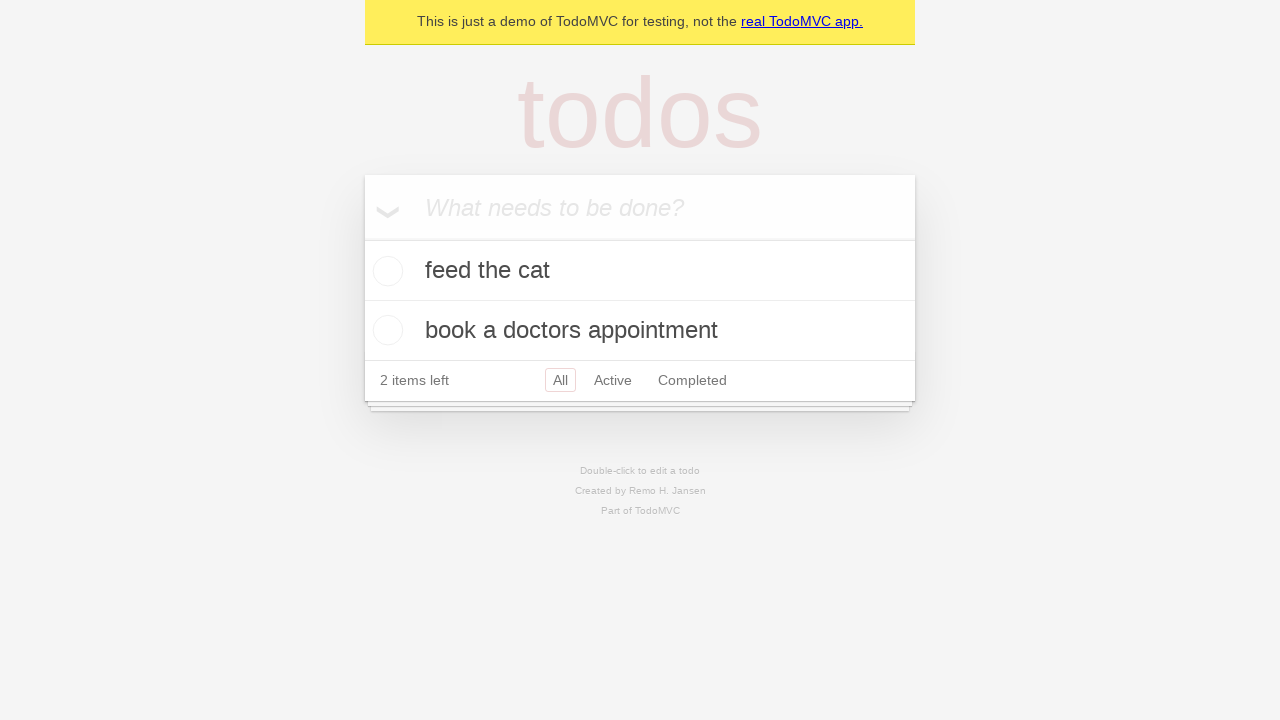

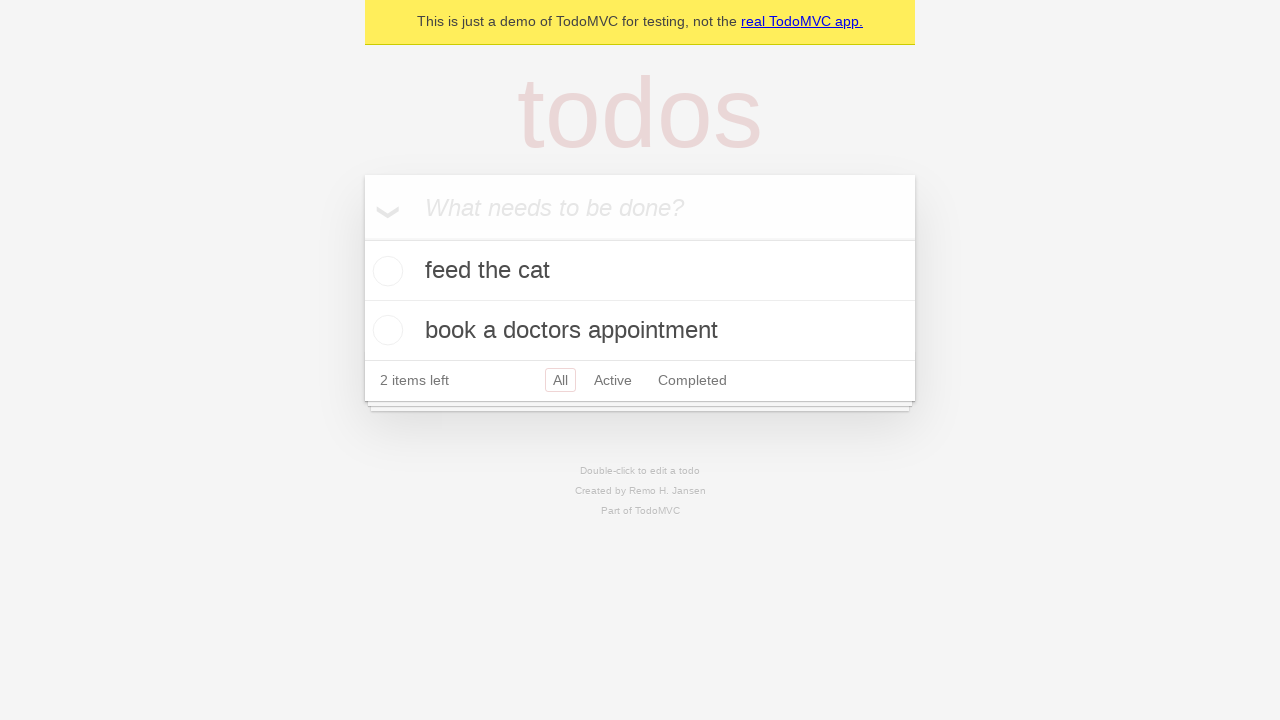